Tests navigation to the Release Notes page via the sidebar by clicking the link and verifying the URL and heading

Starting URL: https://docs.qameta.io/allure-testops/

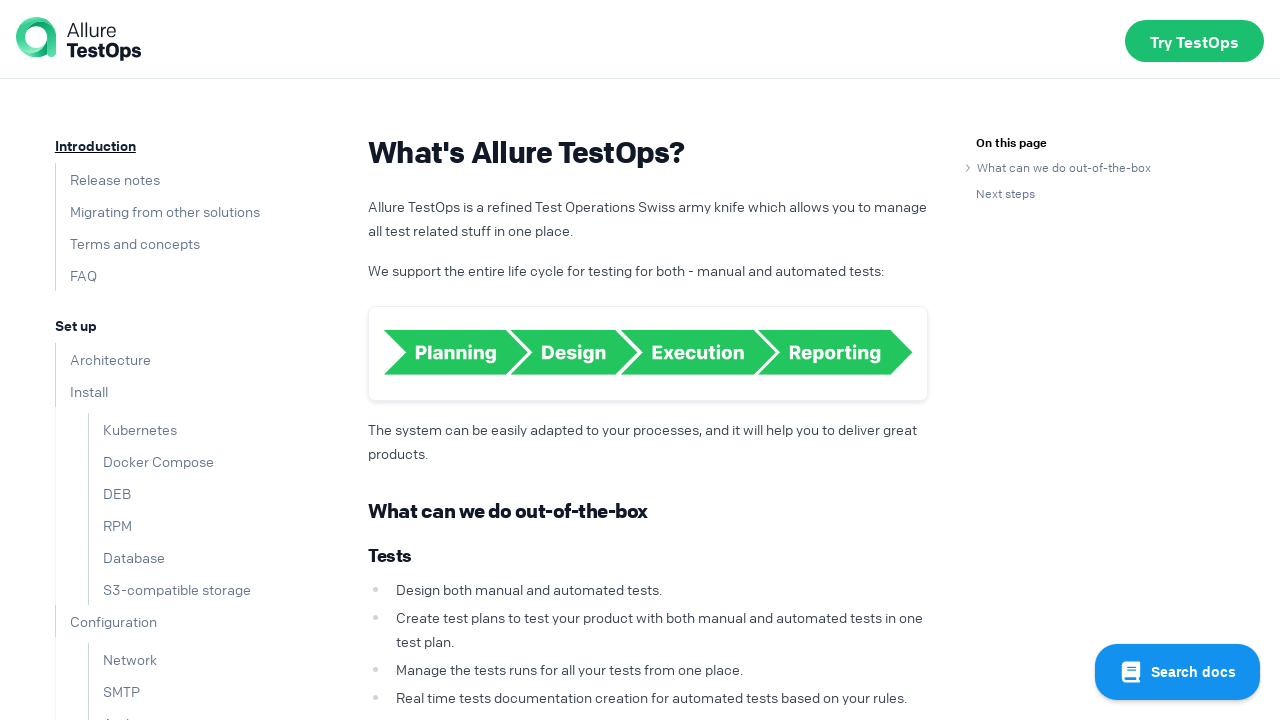

Clicked 'Release notes' link in the sidebar at (107, 179) on text=Release notes
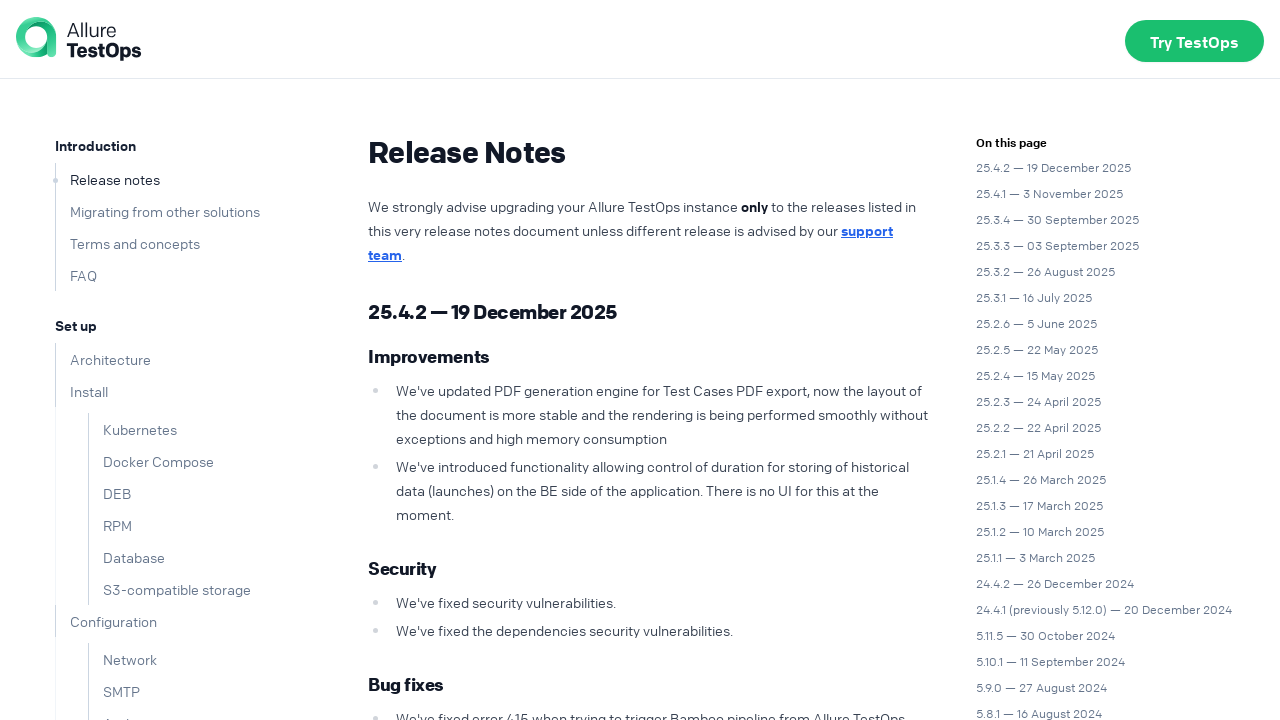

Verified URL contains 'release-notes'
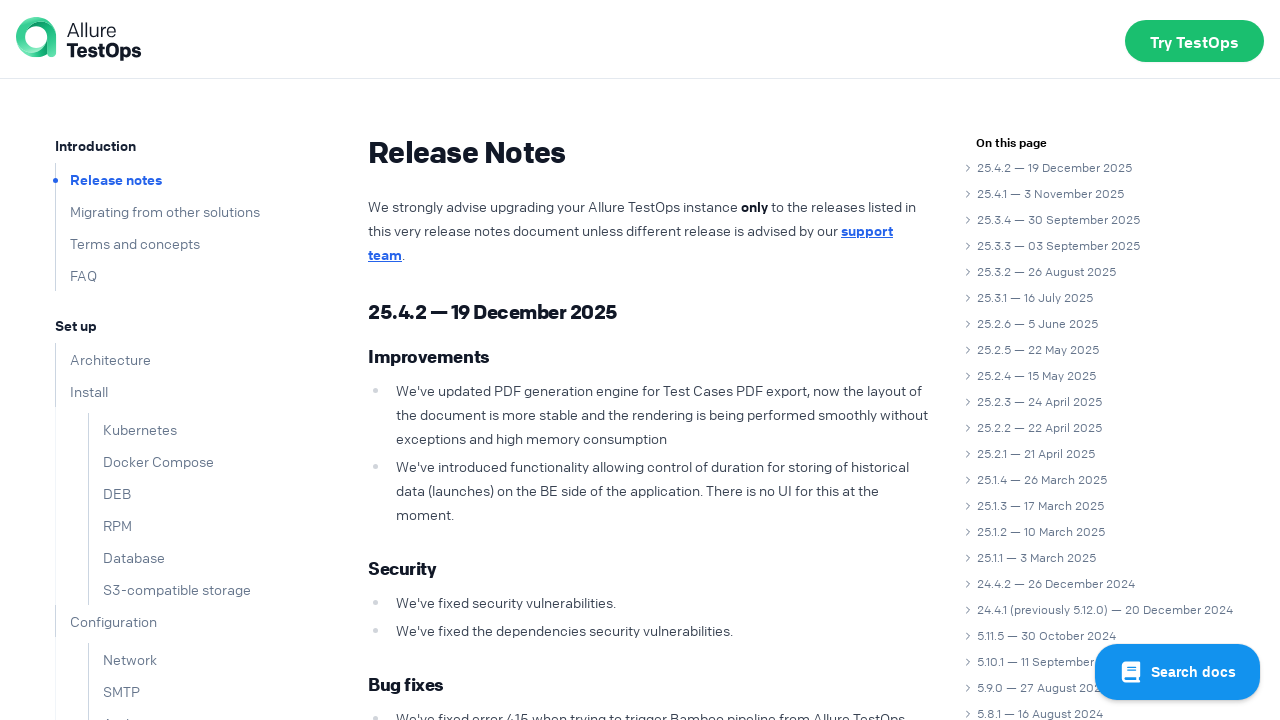

Verified h1 heading contains 'Release Notes'
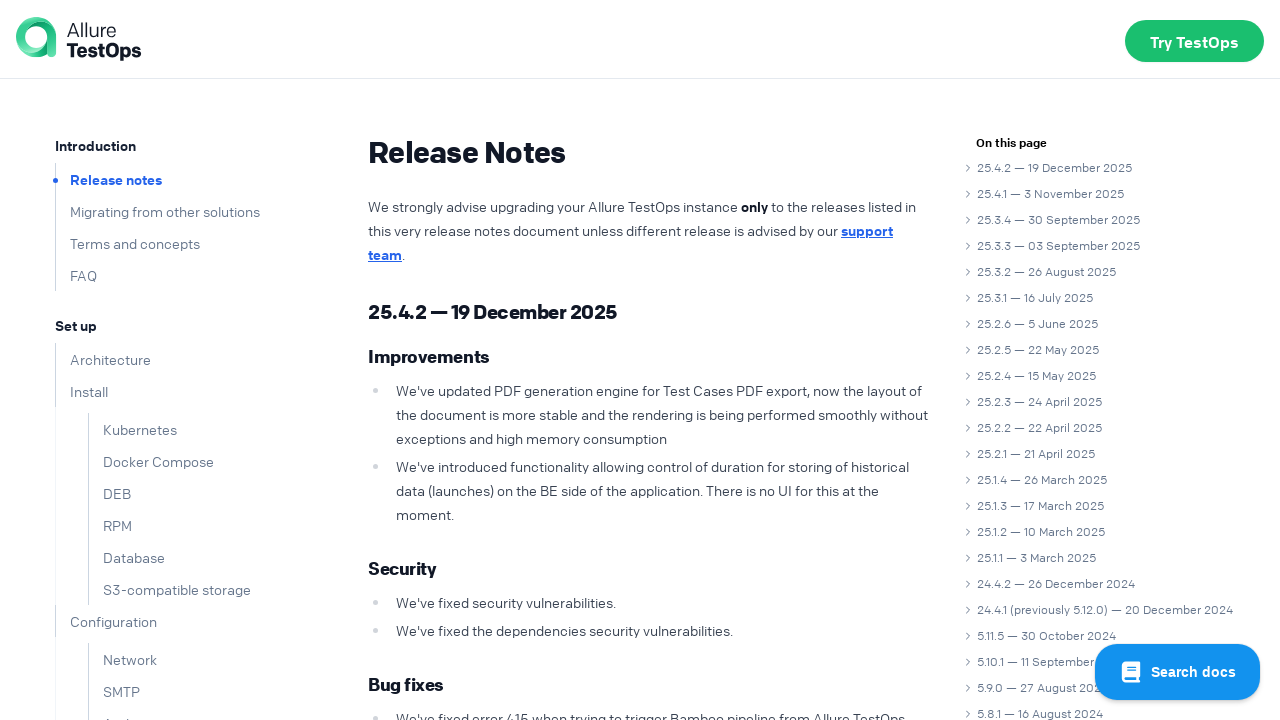

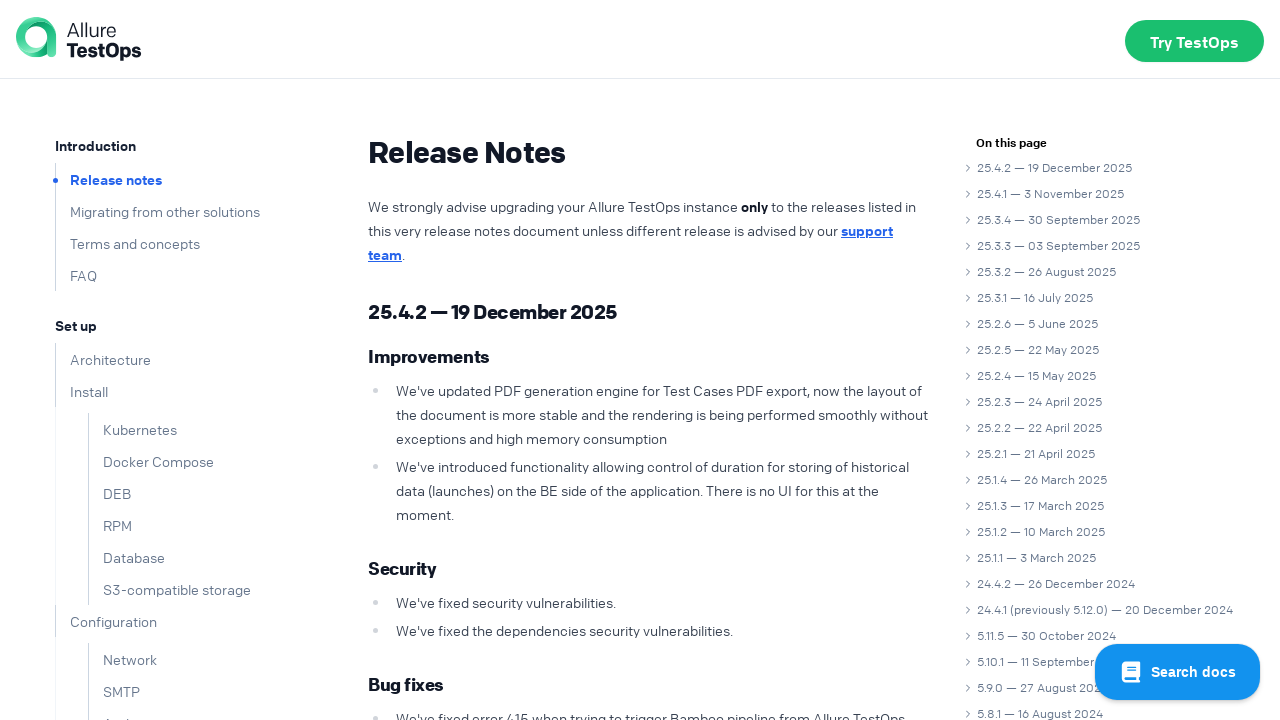